Tests scroll functionality by scrolling to the footer element and verifying the scroll position changed

Starting URL: https://webdriver.io/

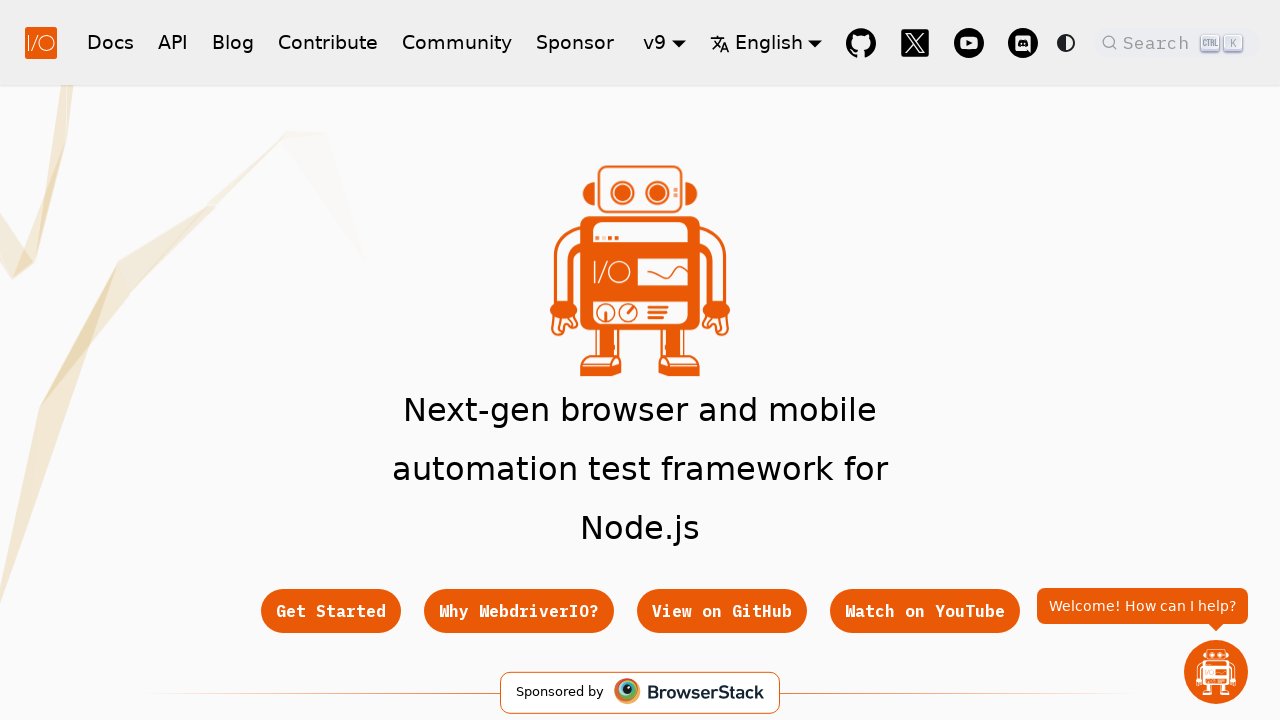

Retrieved initial scroll position at top of page
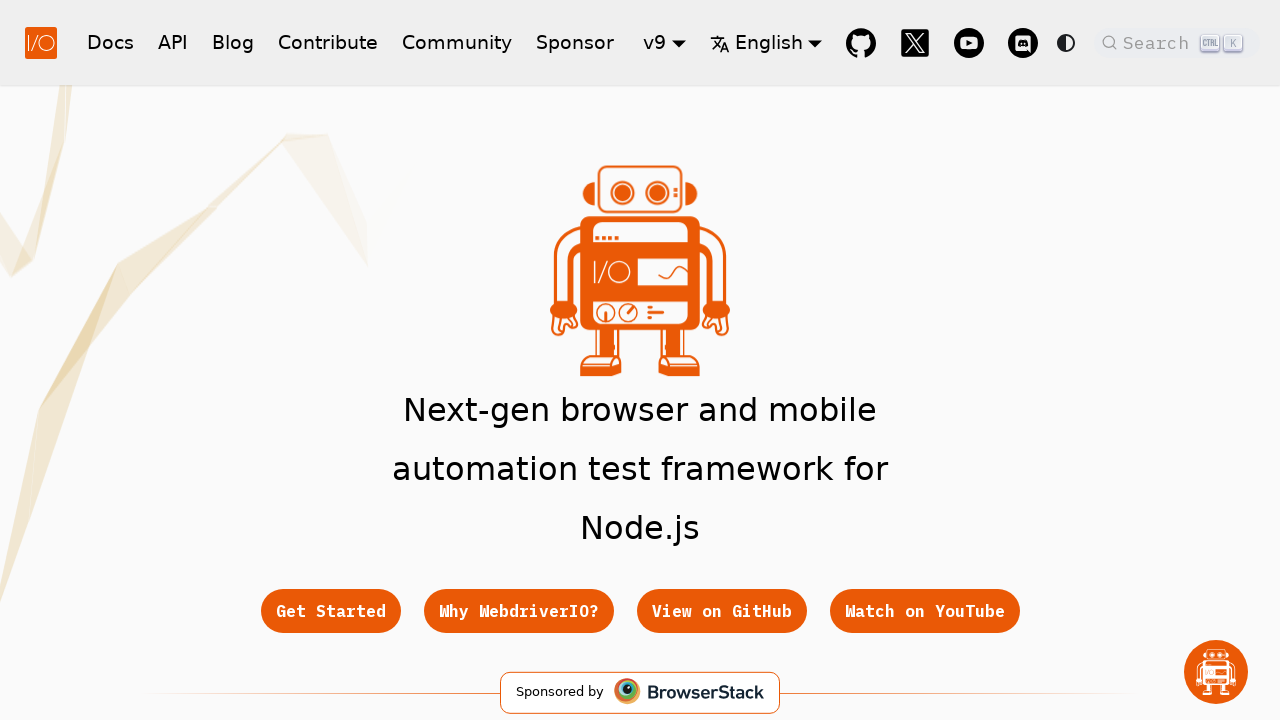

Verified initial scroll position is [0, 0]
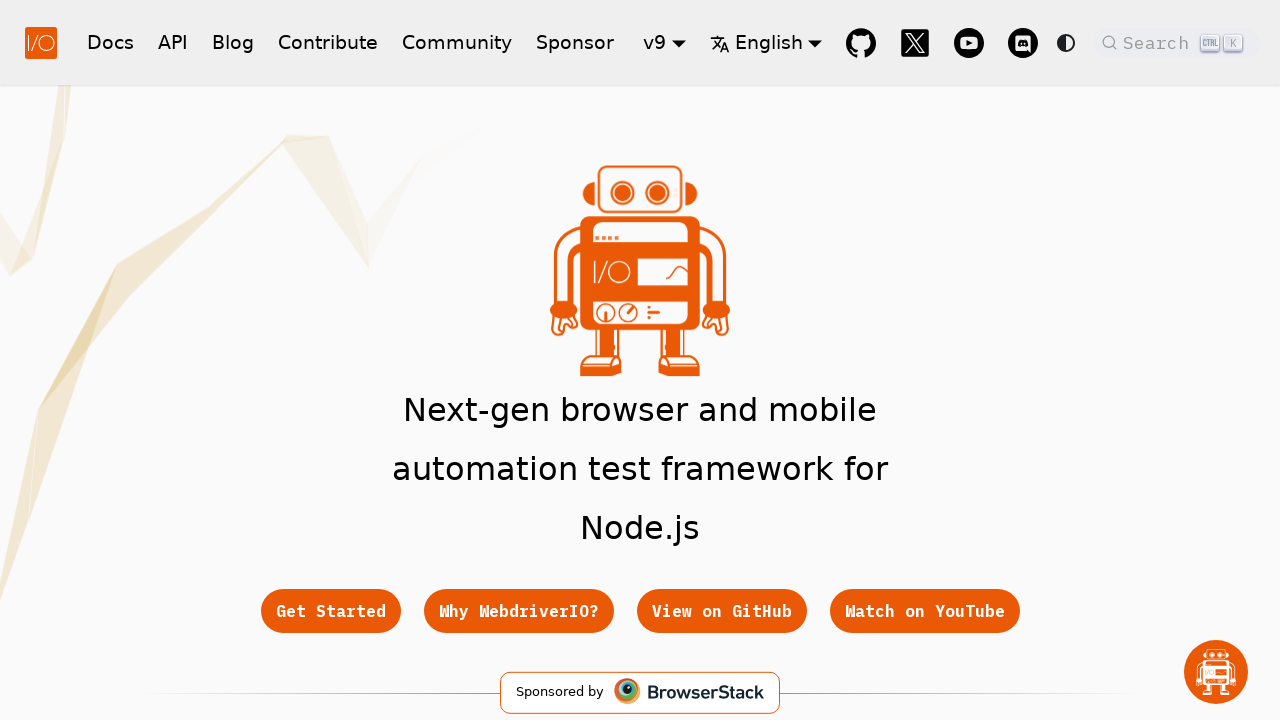

Scrolled footer element into view
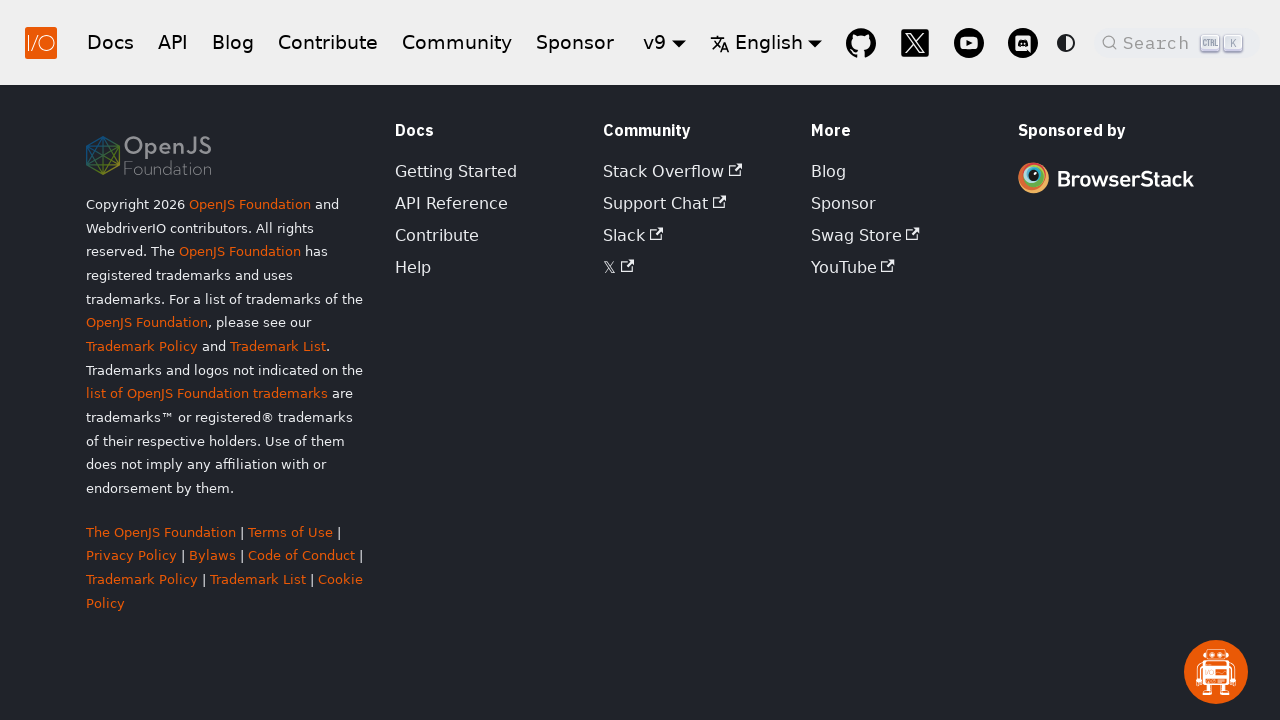

Retrieved current scroll position after scrolling
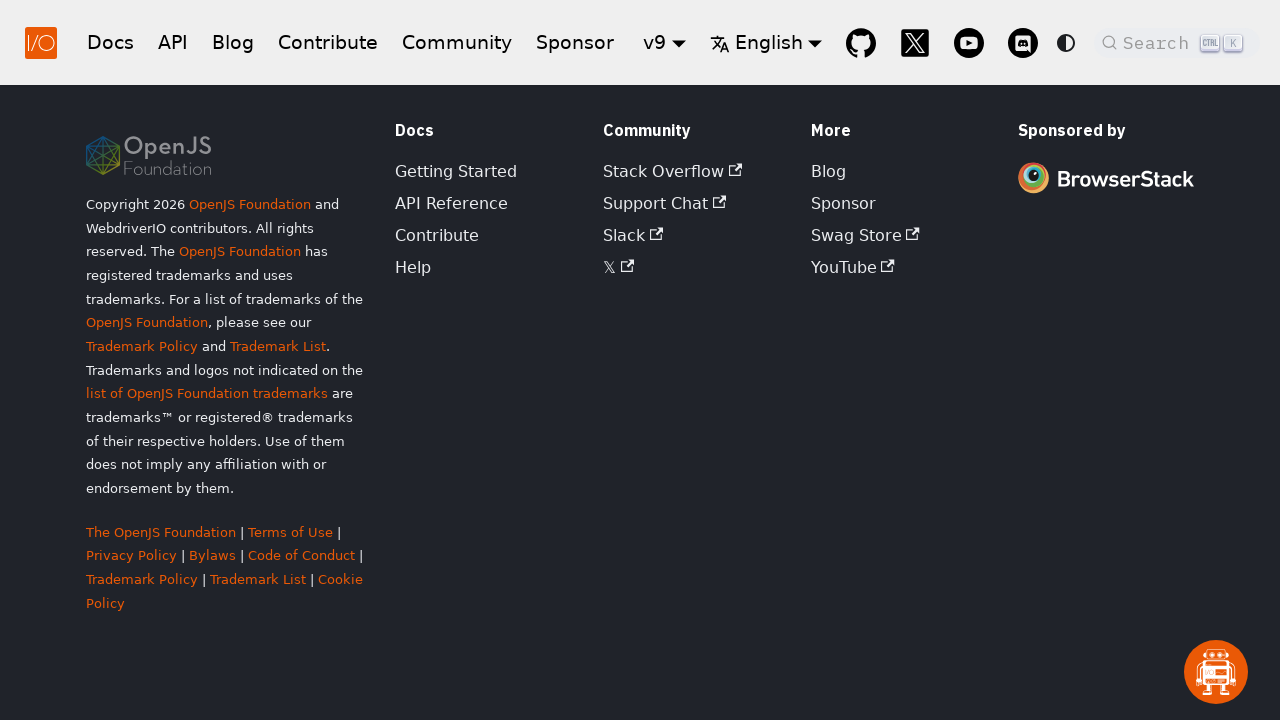

Verified vertical scroll position is greater than 100
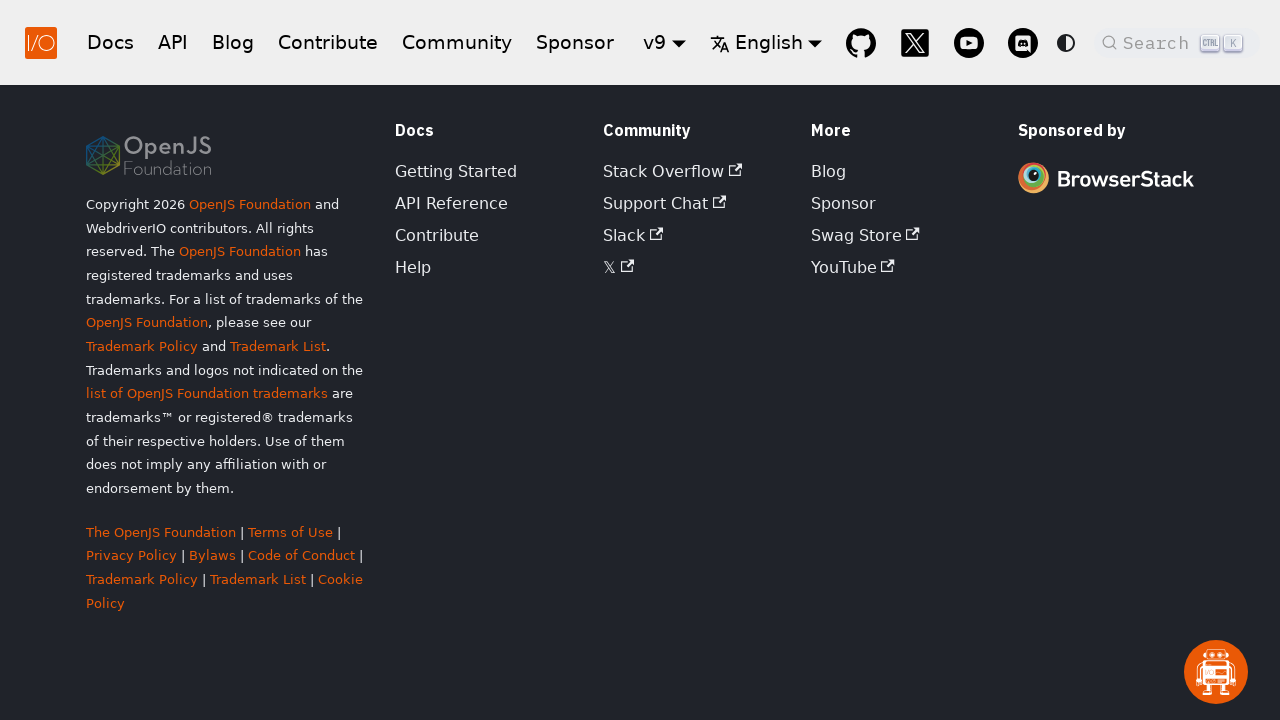

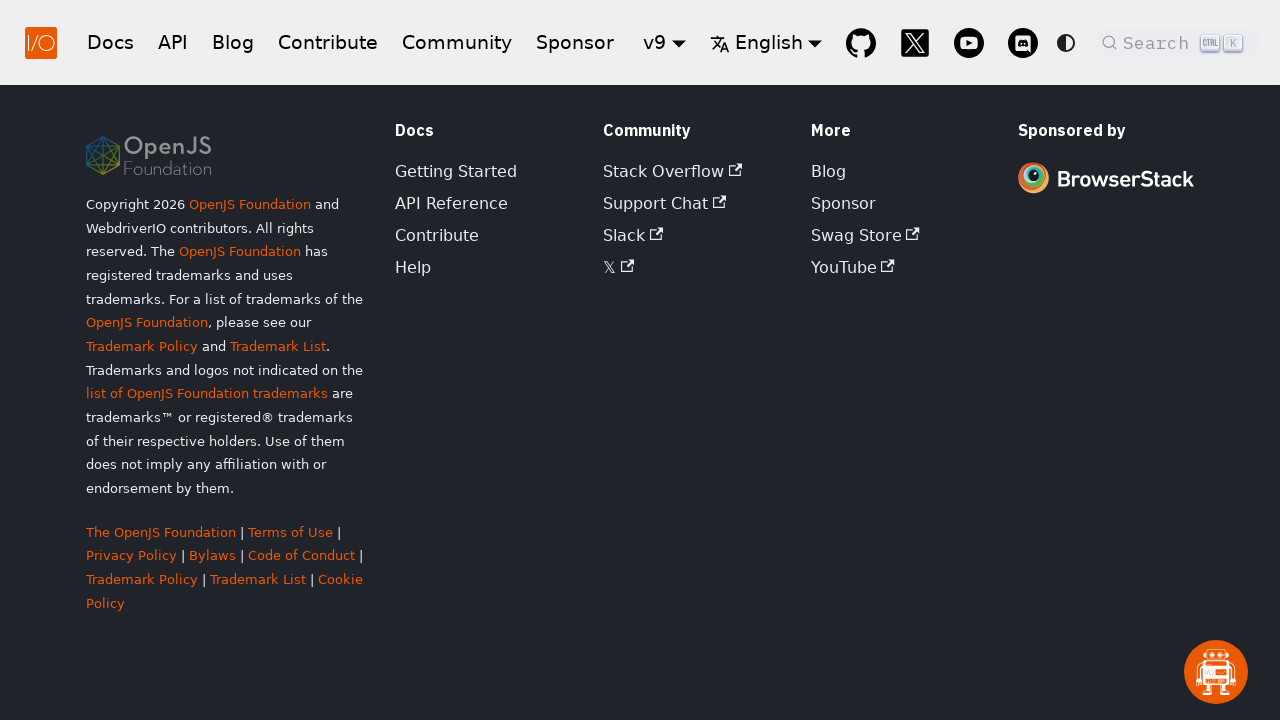